Tests triangle classifier with equilateral triangle inputs where all sides are equal

Starting URL: https://www.vanilton.net/triangulo/#

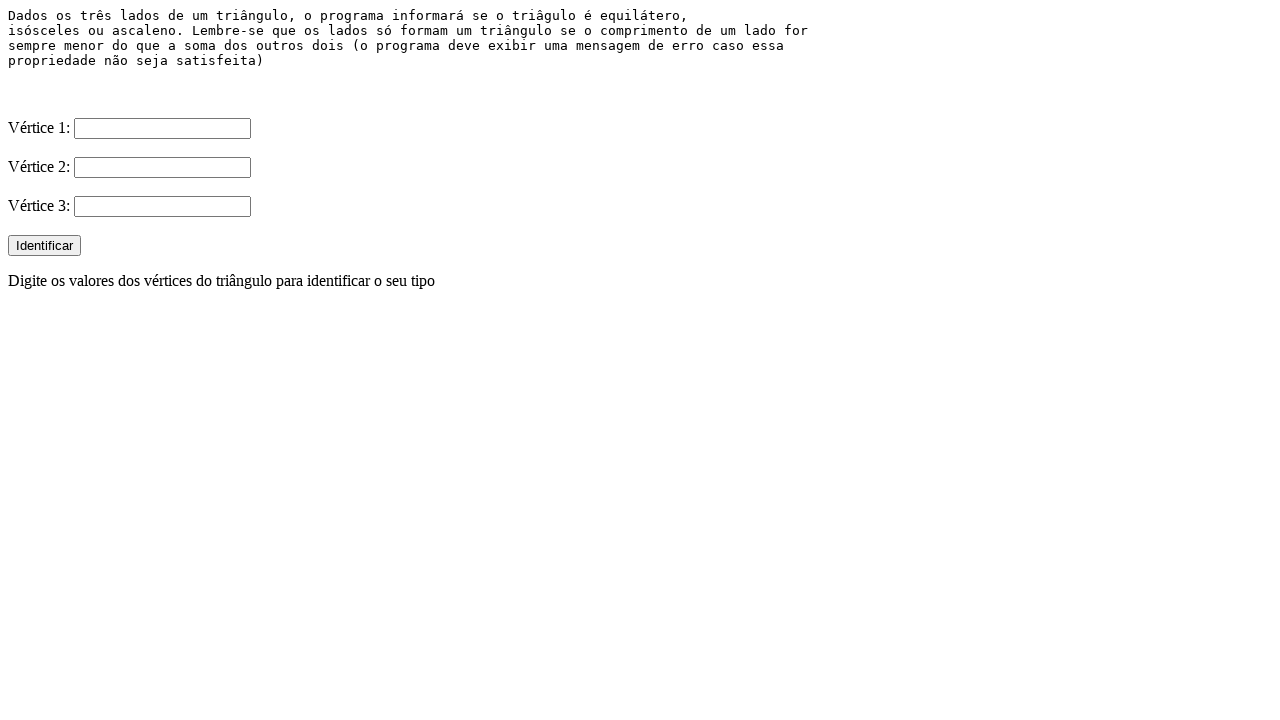

Filled first side (V1) with value 1 on input[name='V1']
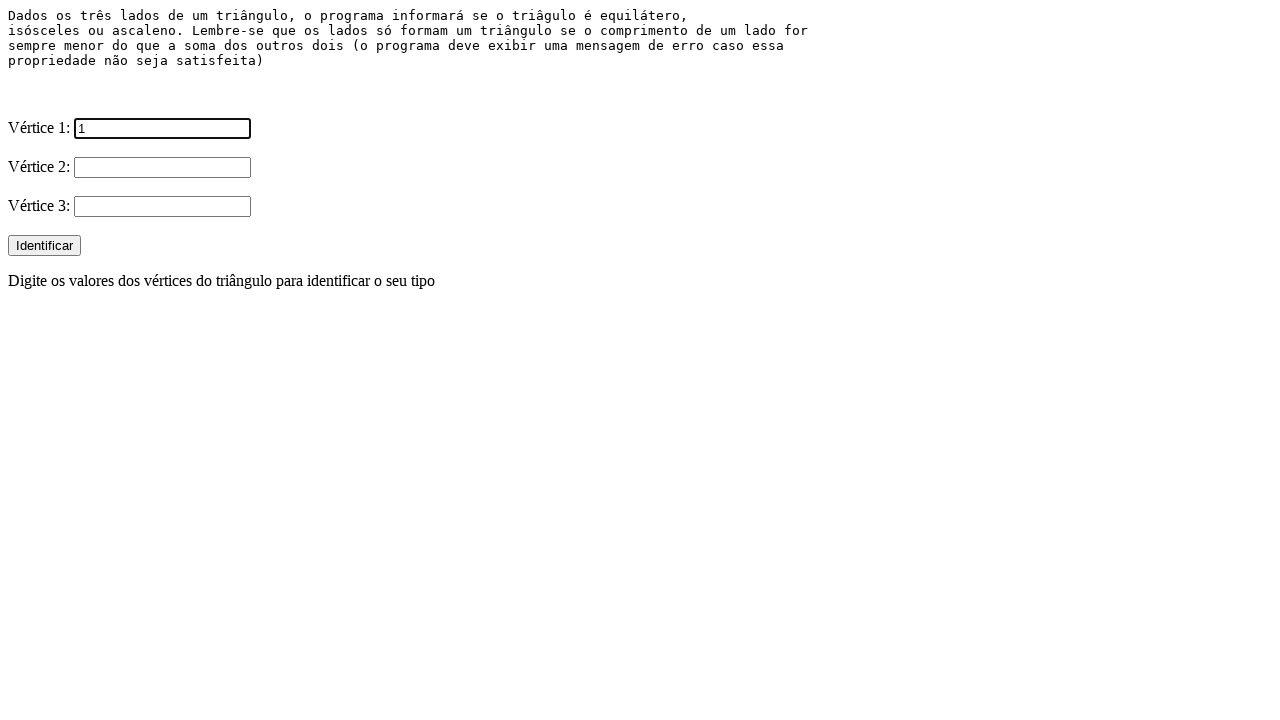

Filled second side (V2) with value 1 on input[name='V2']
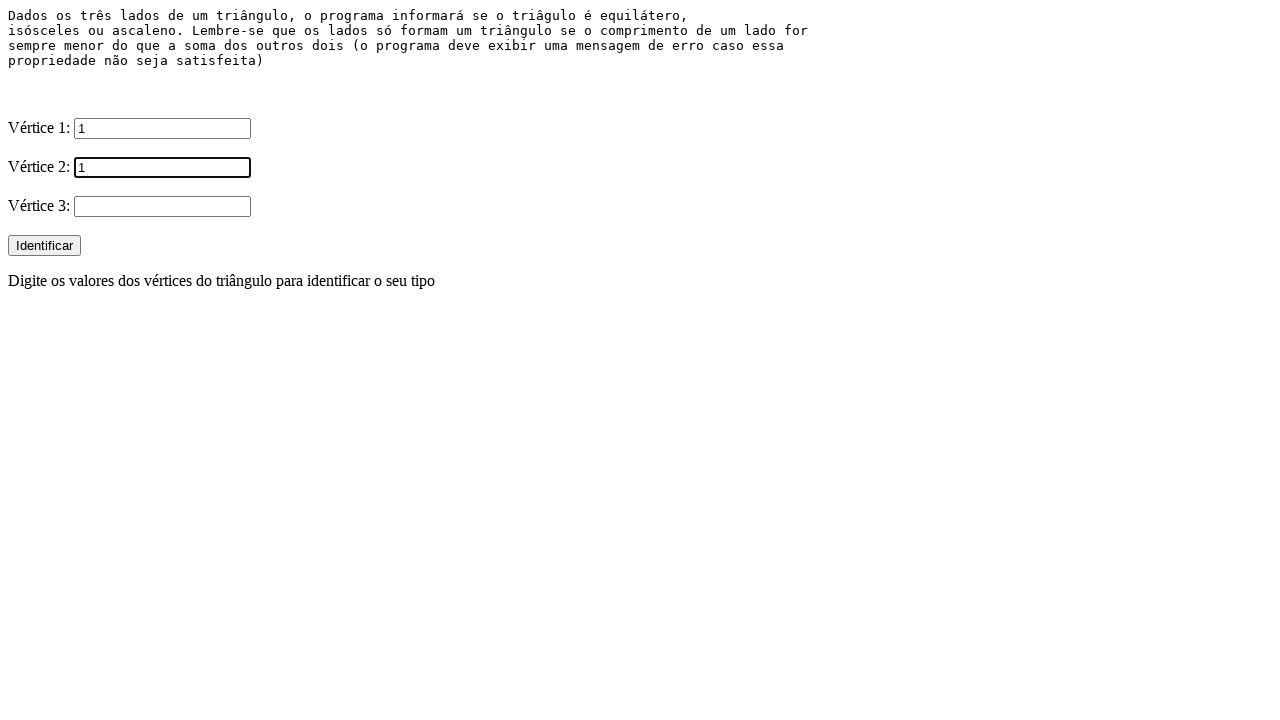

Filled third side (V3) with value 1 on input[name='V3']
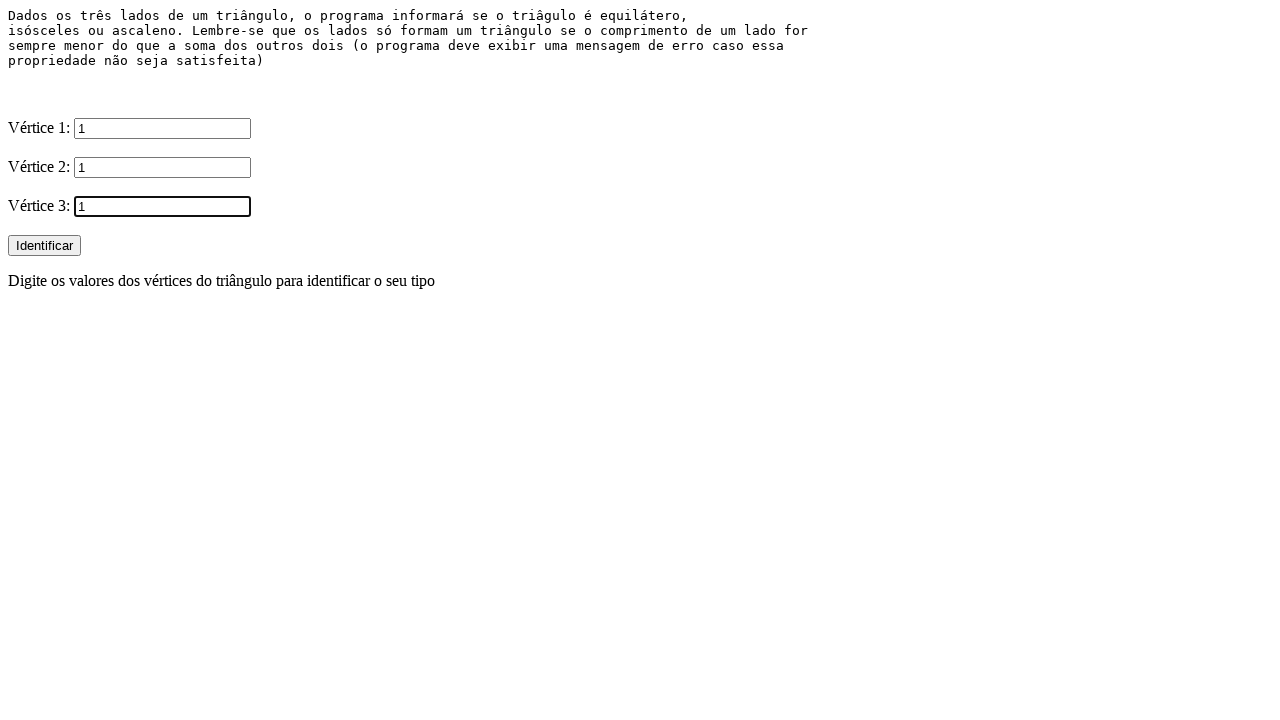

Clicked Identificar button to classify equilateral triangle (1, 1, 1) at (44, 246) on xpath=//input[@type='submit' and @value='Identificar']
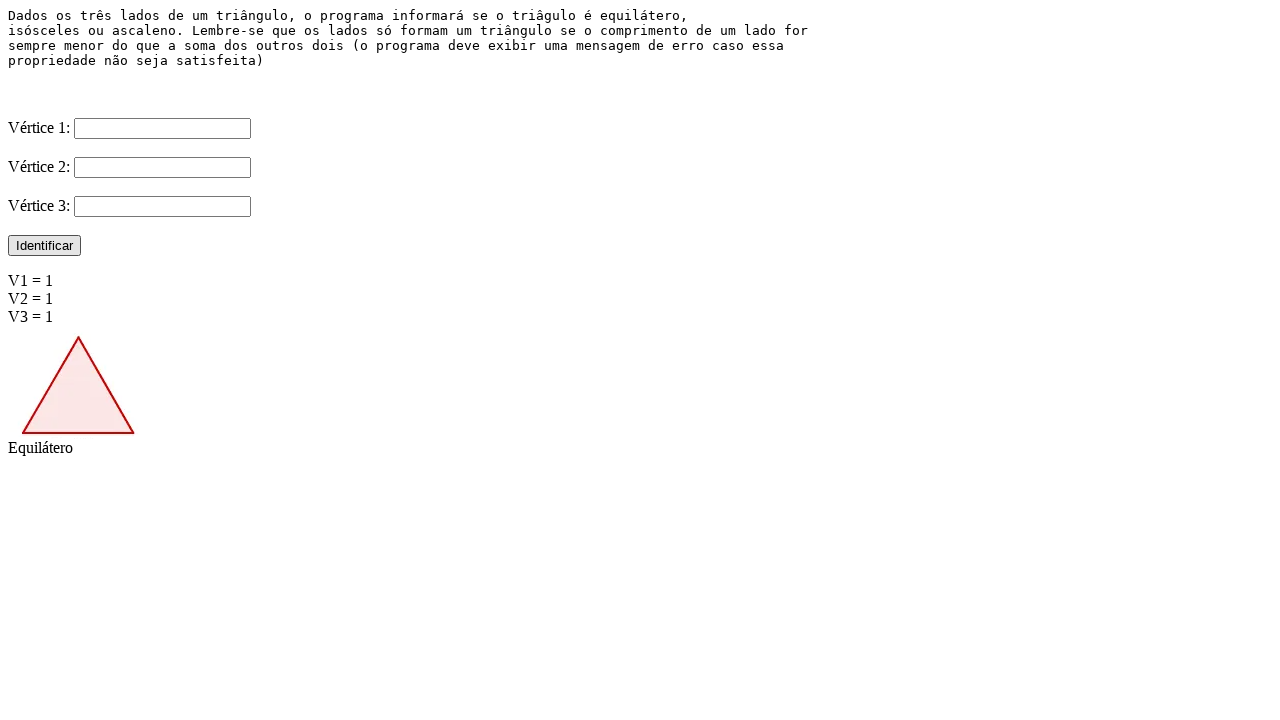

Filled first side (V1) with value 5 on input[name='V1']
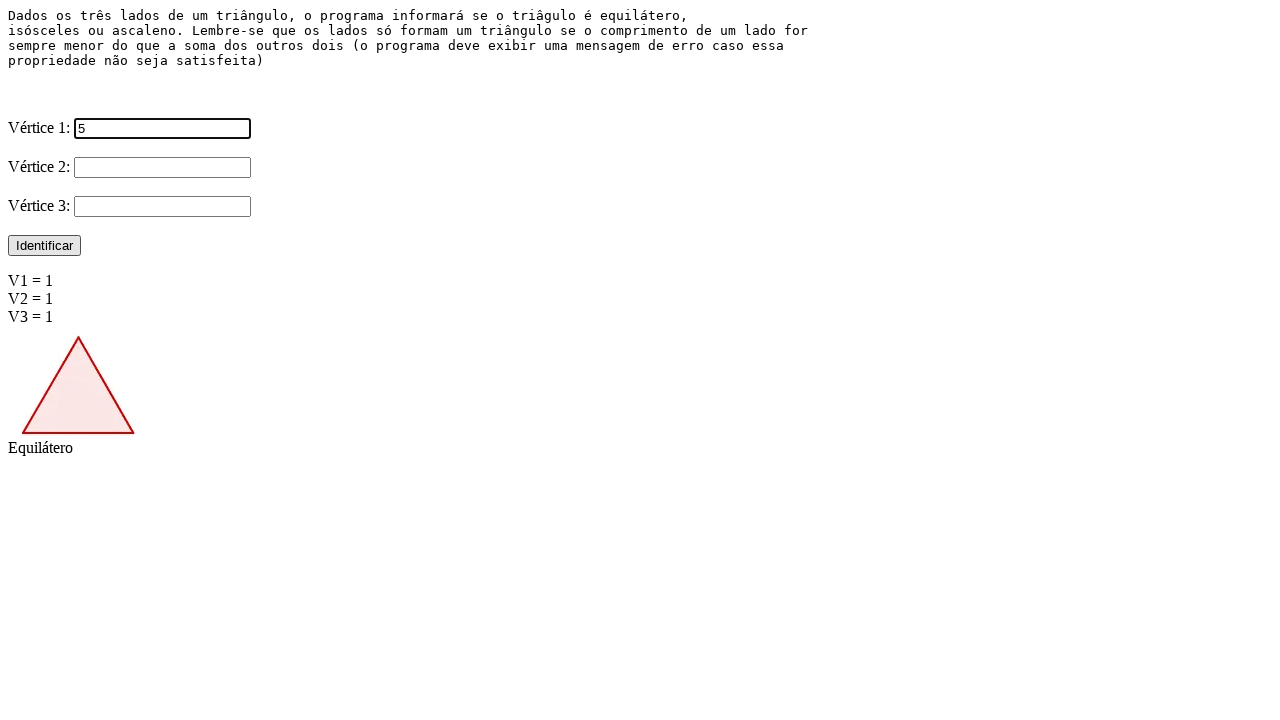

Filled second side (V2) with value 5 on input[name='V2']
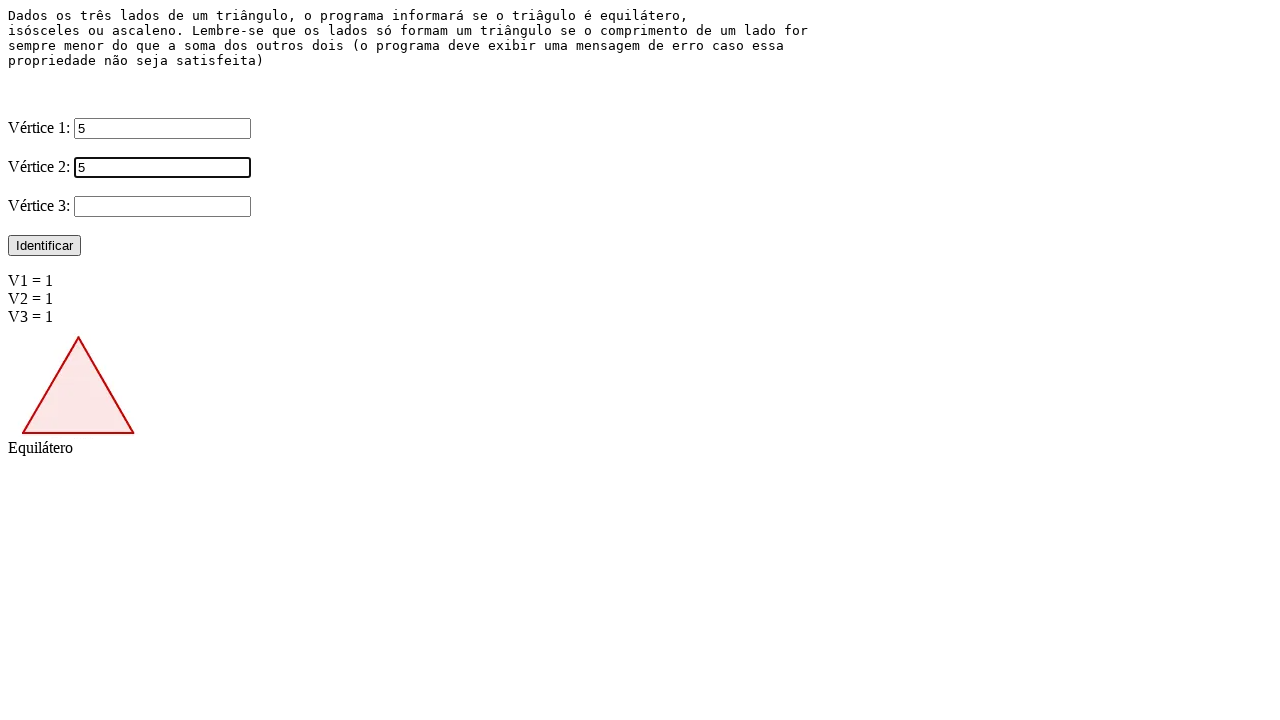

Filled third side (V3) with value 5 on input[name='V3']
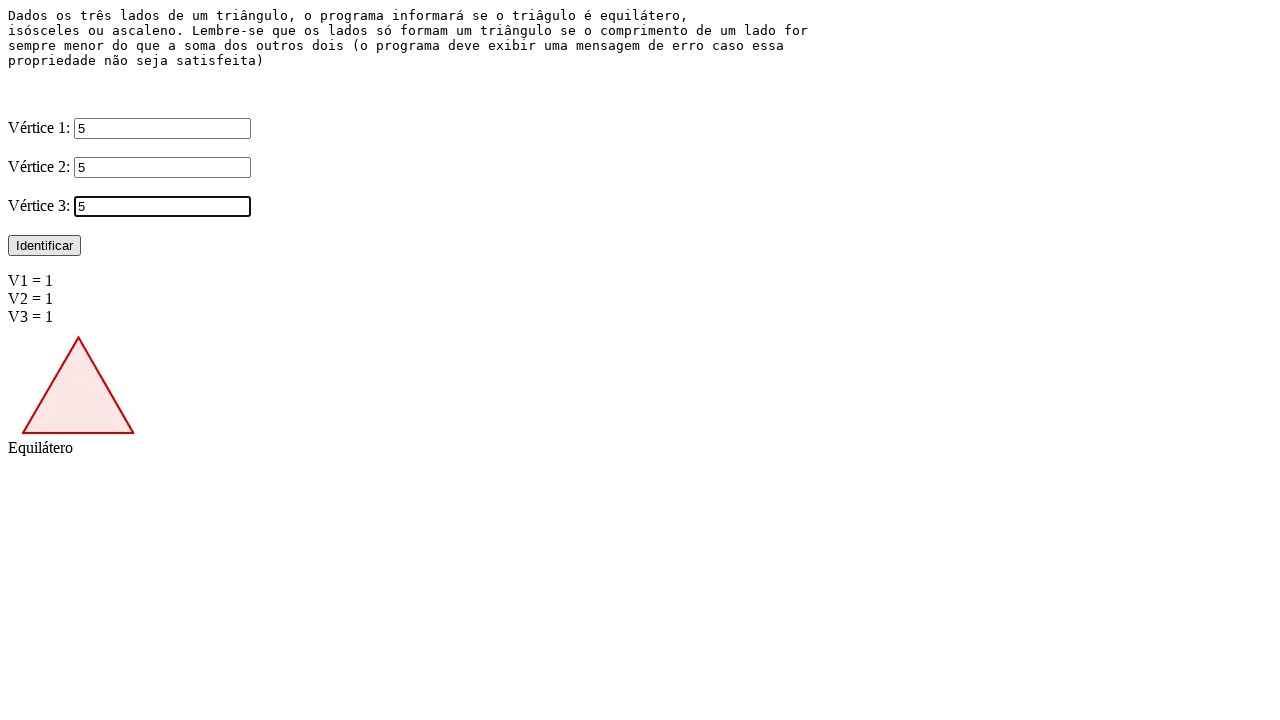

Clicked Identificar button to classify equilateral triangle (5, 5, 5) at (44, 246) on xpath=//input[@type='submit' and @value='Identificar']
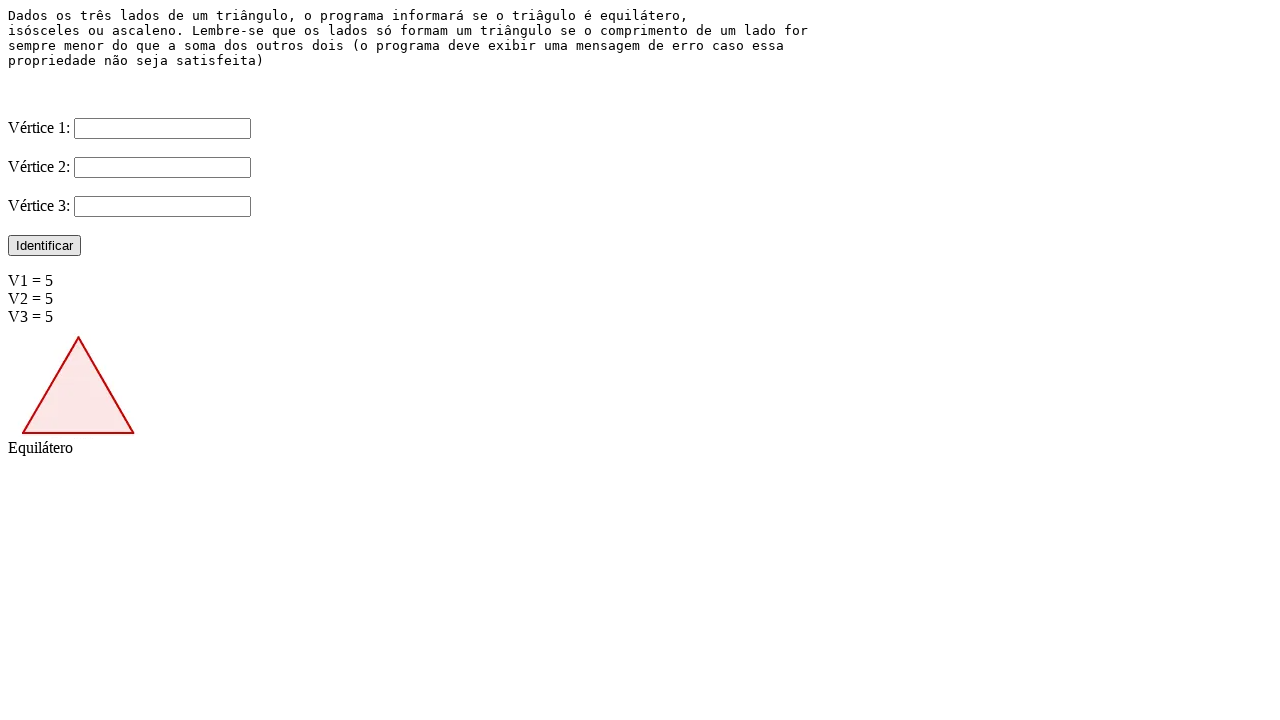

Filled first side (V1) with value 10 on input[name='V1']
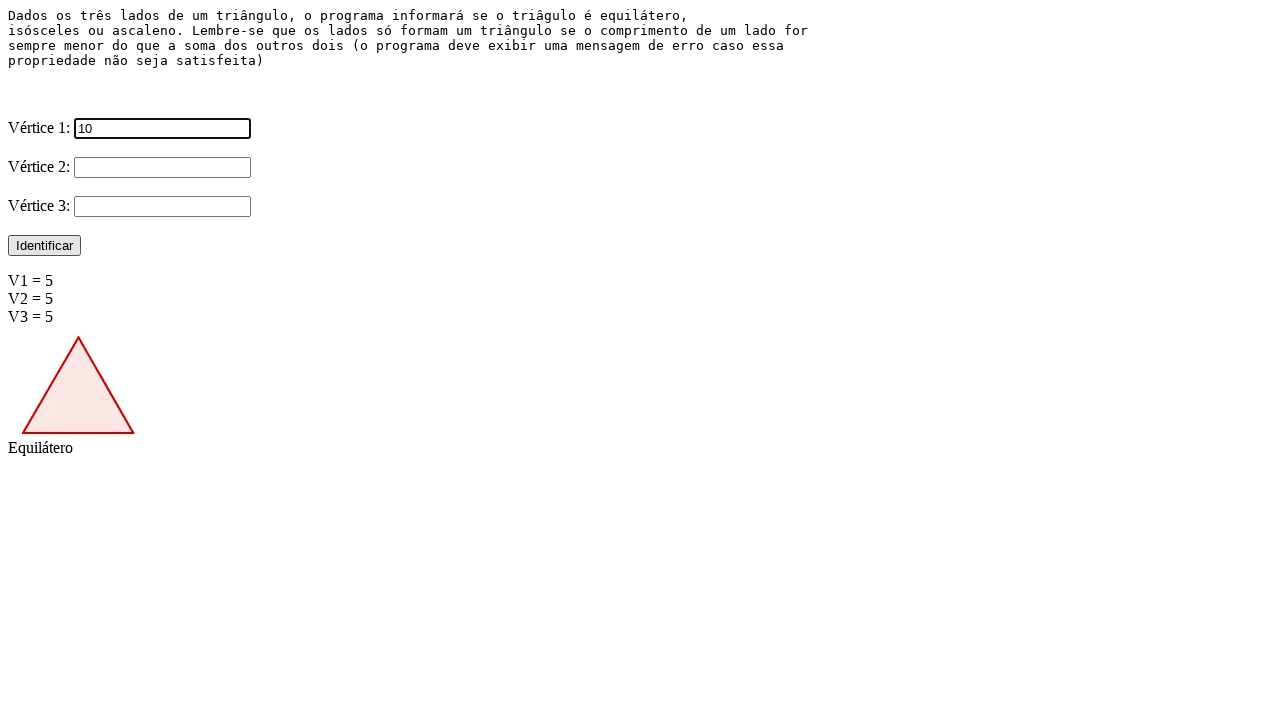

Filled second side (V2) with value 10 on input[name='V2']
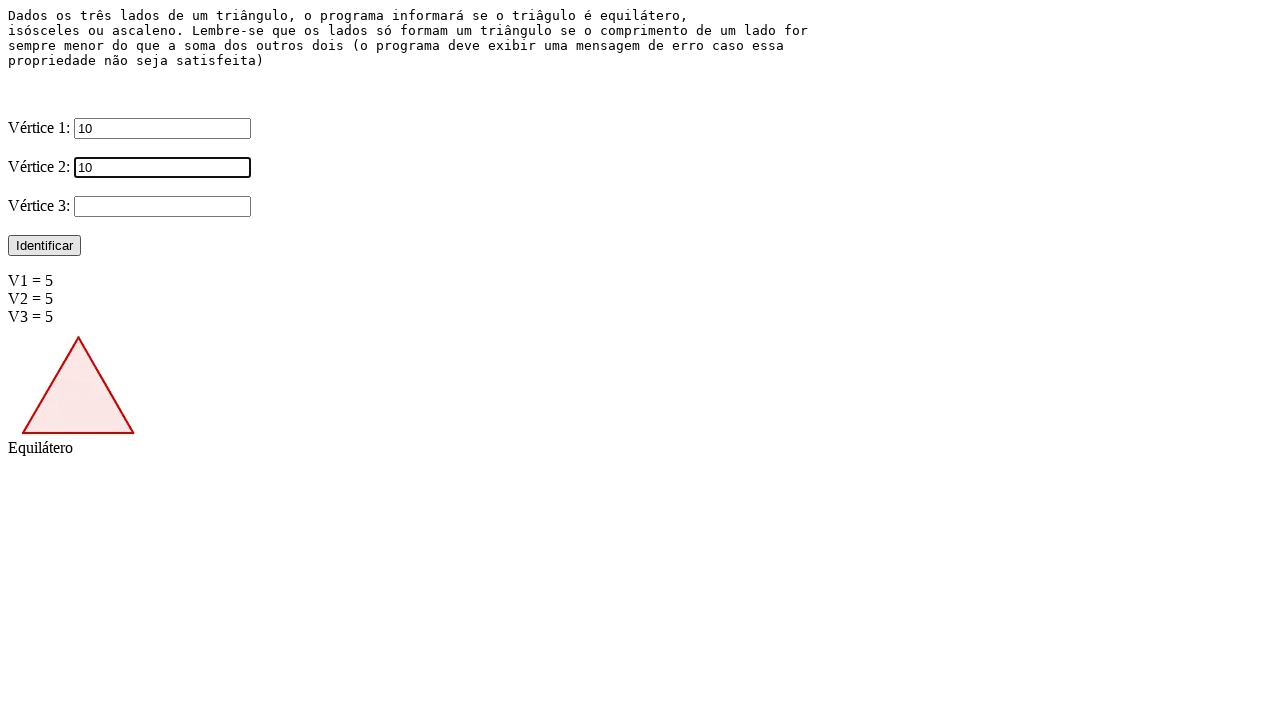

Filled third side (V3) with value 10 on input[name='V3']
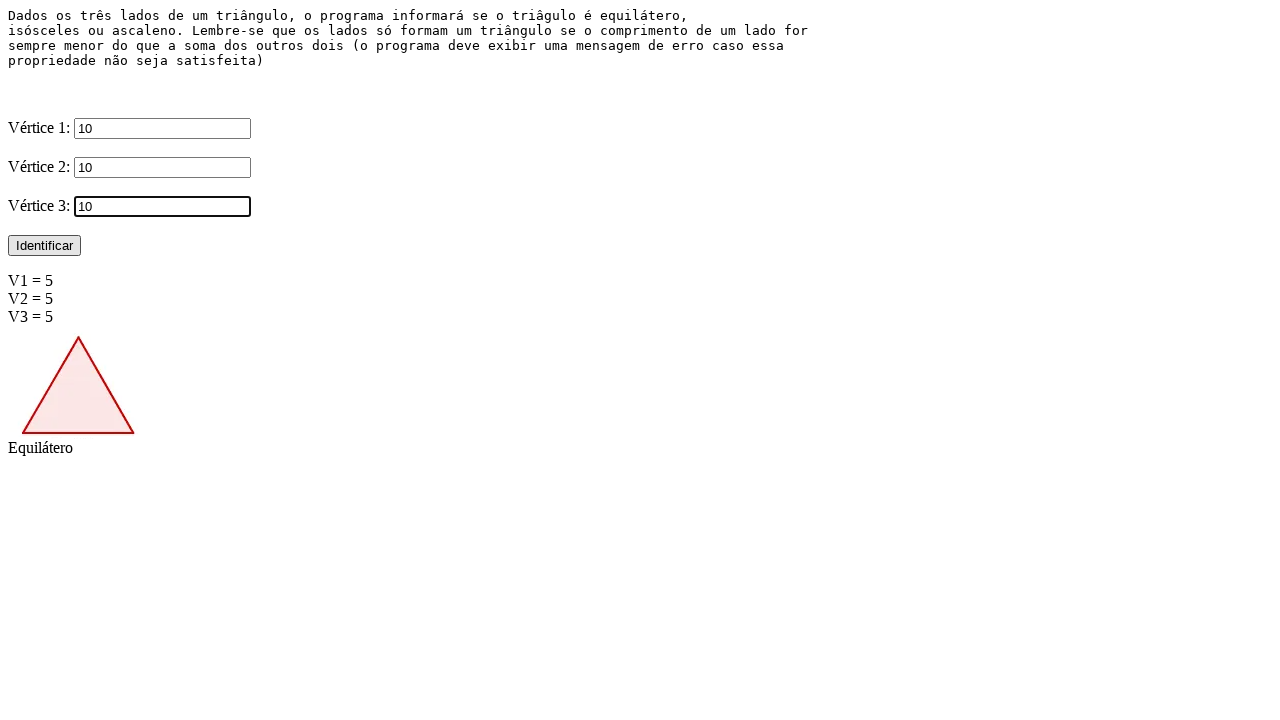

Clicked Identificar button to classify equilateral triangle (10, 10, 10) at (44, 246) on xpath=//input[@type='submit' and @value='Identificar']
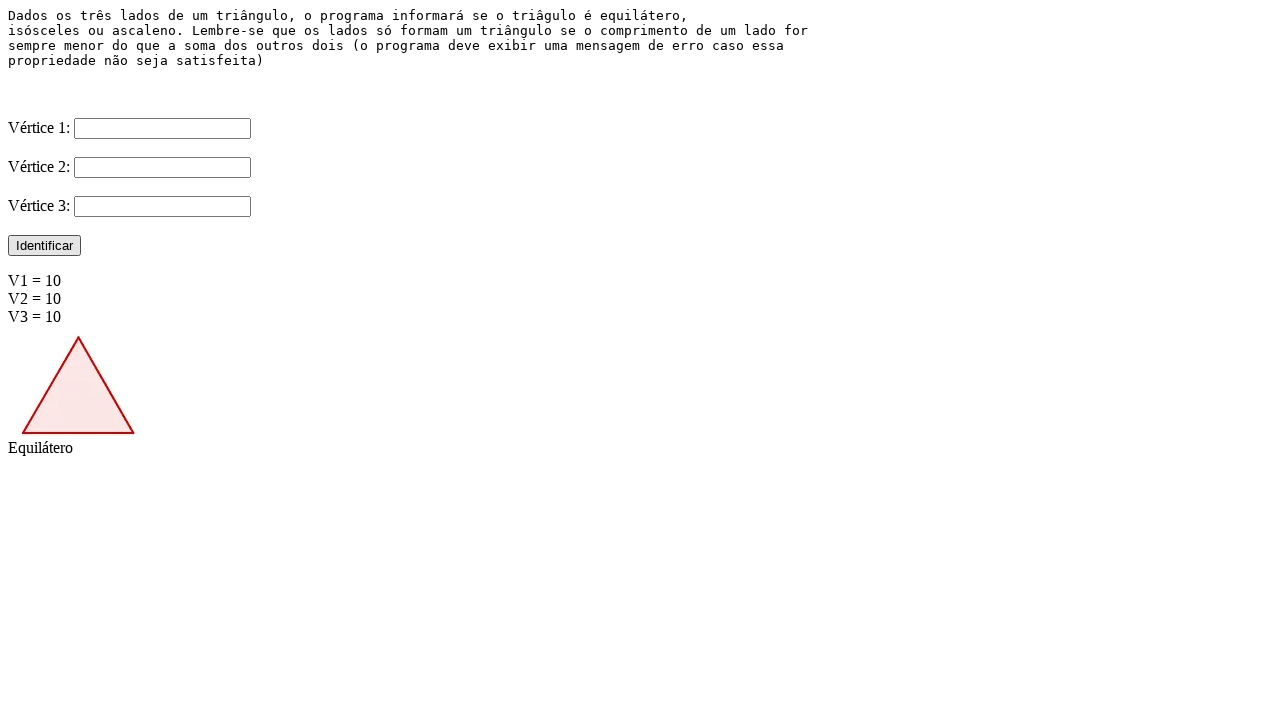

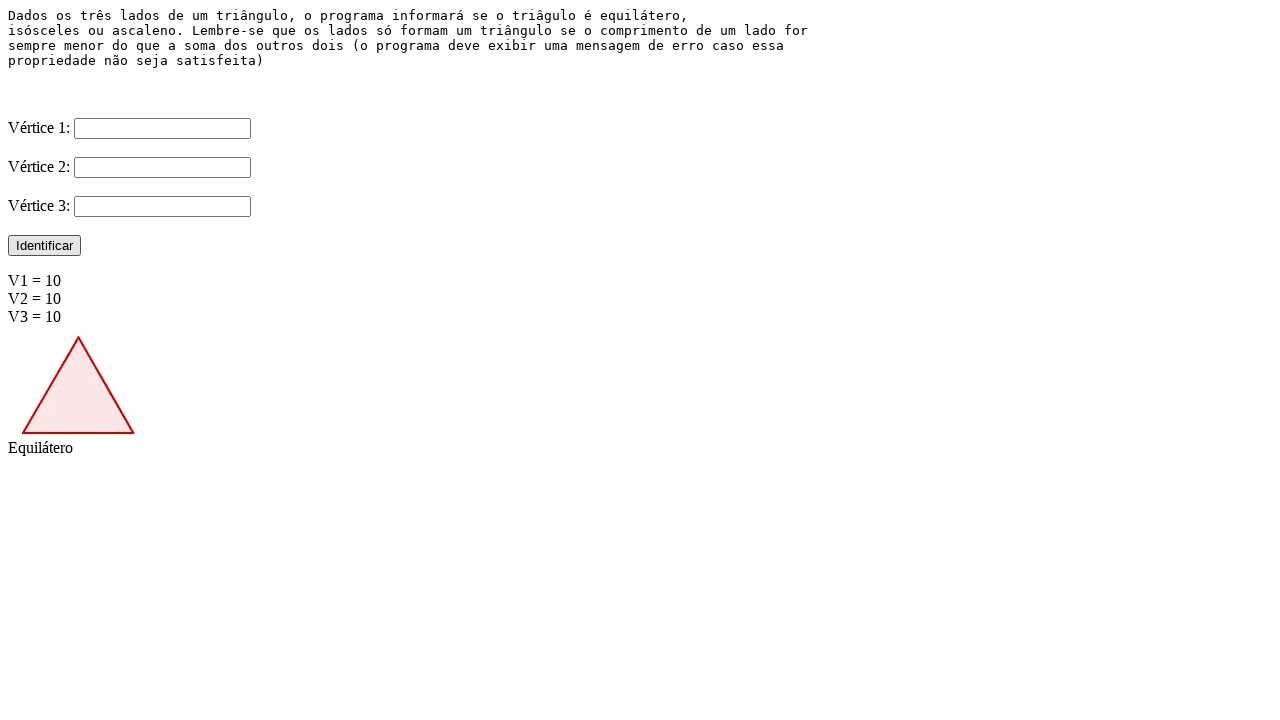